Tests button variants on a typography page by clicking on various button sizes (large, medium, small) and styles (filled, light, outlined)

Starting URL: https://pulse-frontend.web.app/typography

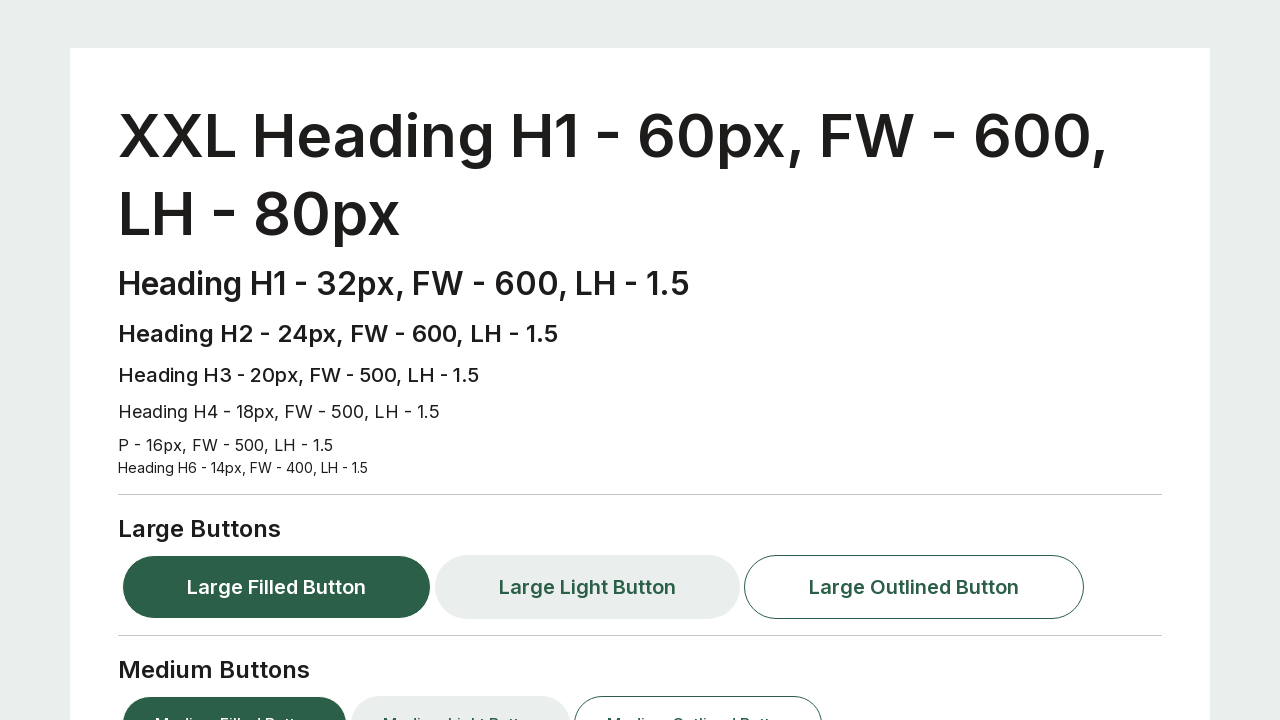

Clicked Large Filled Button at (276, 587) on internal:role=button[name="Large Filled Button"i]
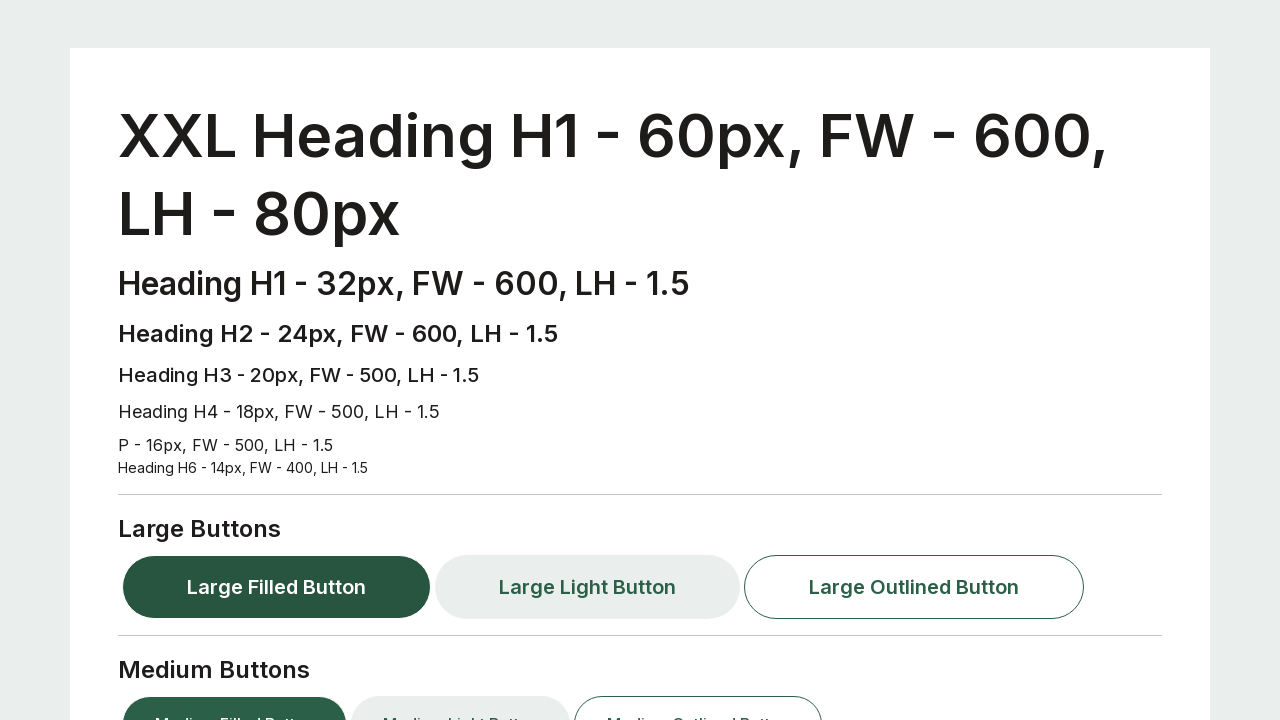

Clicked Large Light Button at (588, 587) on internal:role=button[name="Large Light Button"s]
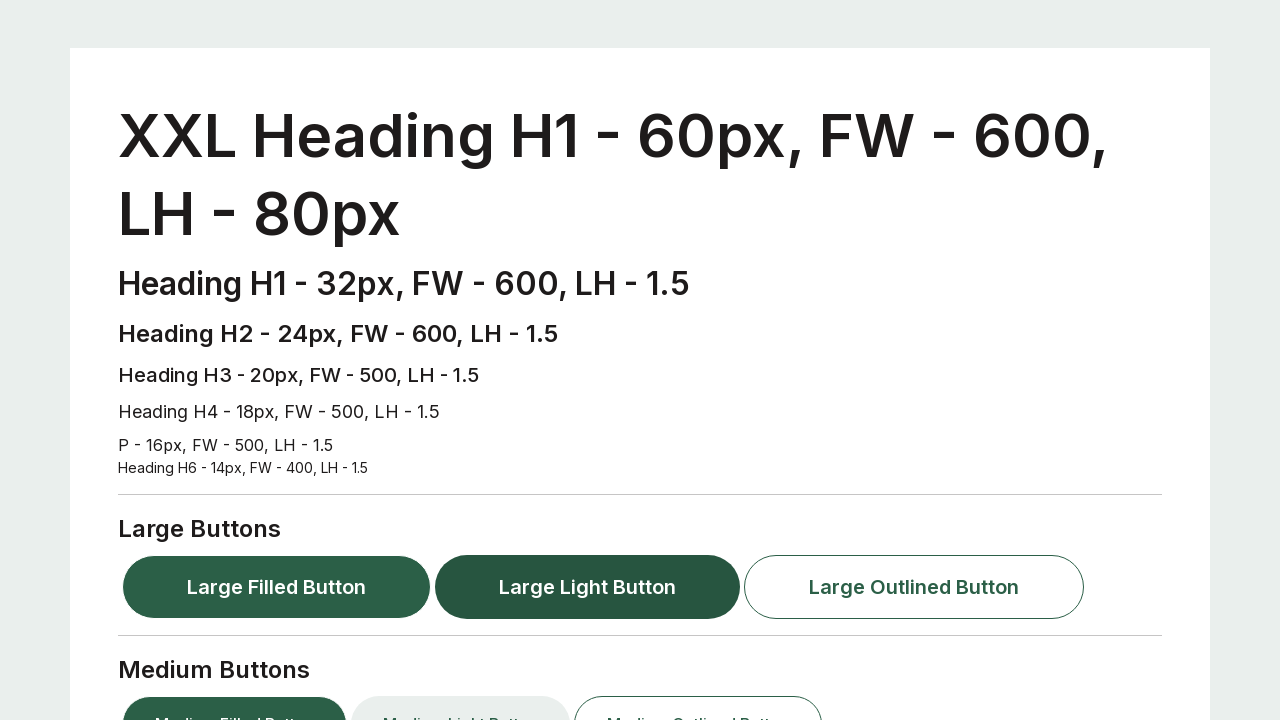

Clicked Large Outlined Button at (914, 587) on internal:role=button[name="Large Outlined Button"s]
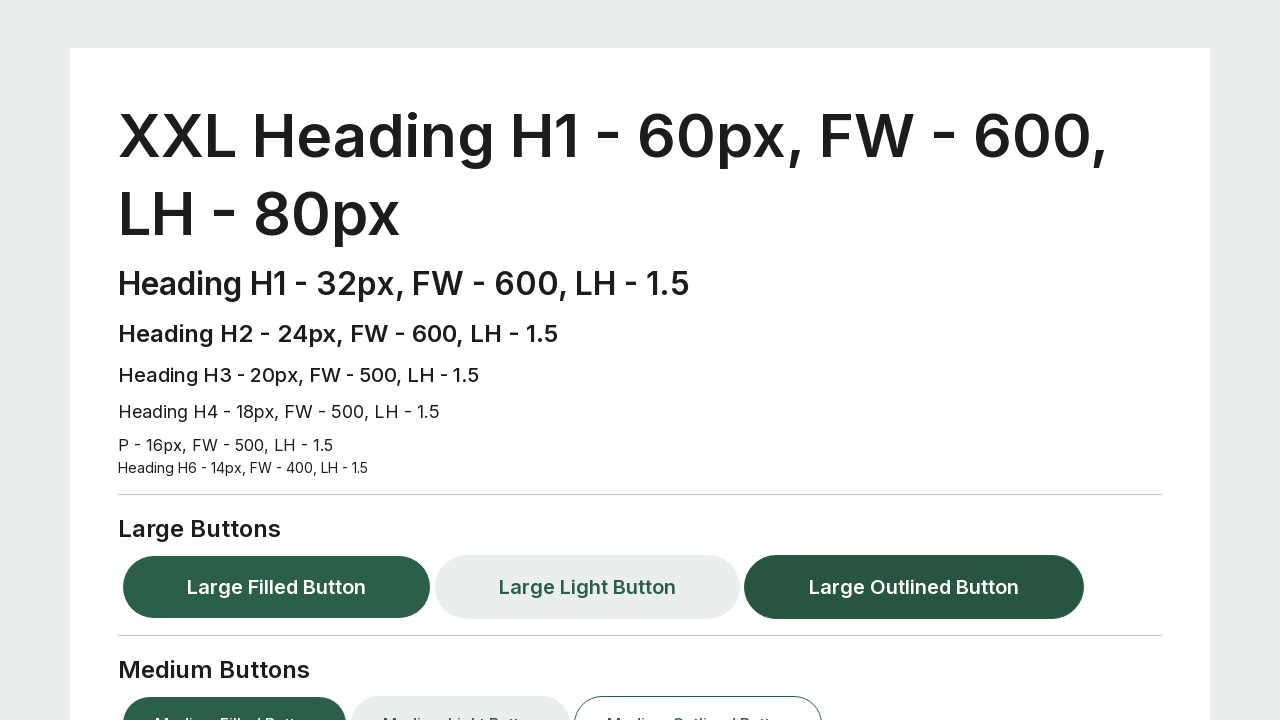

Clicked Medium Filled Button at (234, 692) on internal:role=button[name="Medium Filled Button"i]
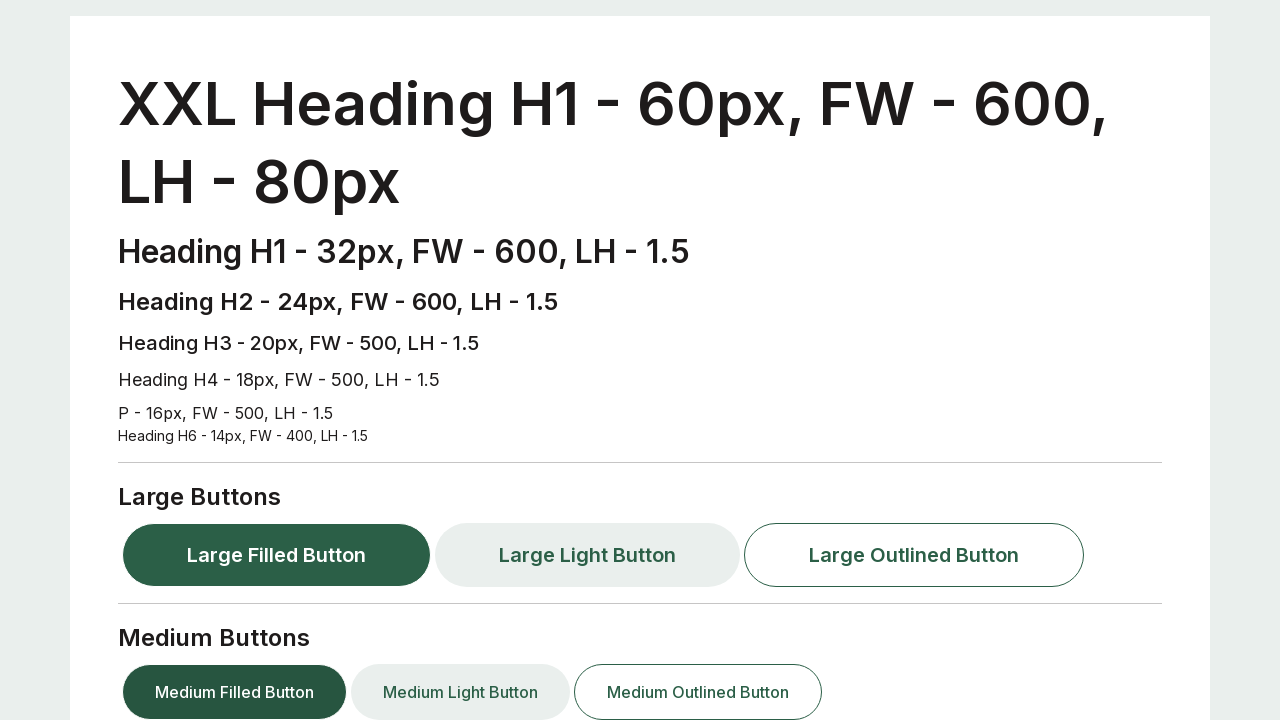

Clicked Medium Light Button at (460, 692) on internal:role=button[name="Medium Light Button"s]
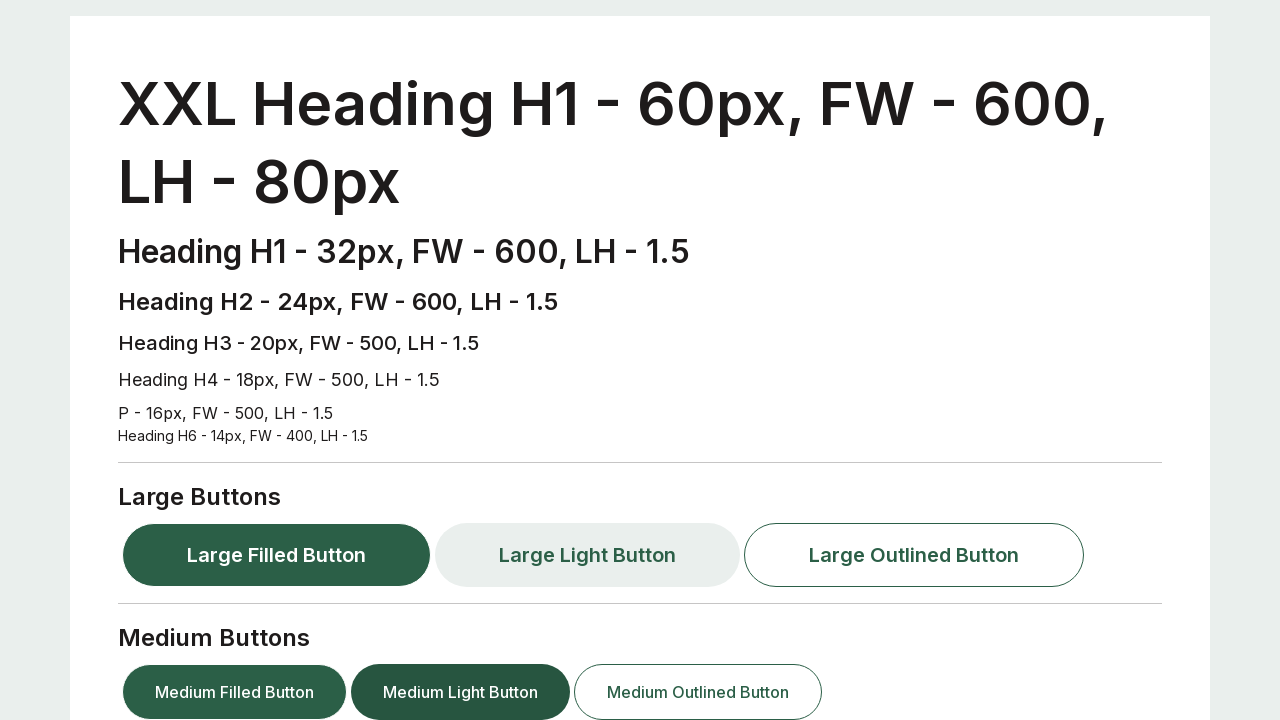

Clicked Medium Outlined Button at (698, 692) on internal:role=button[name="Medium Outlined Button"s]
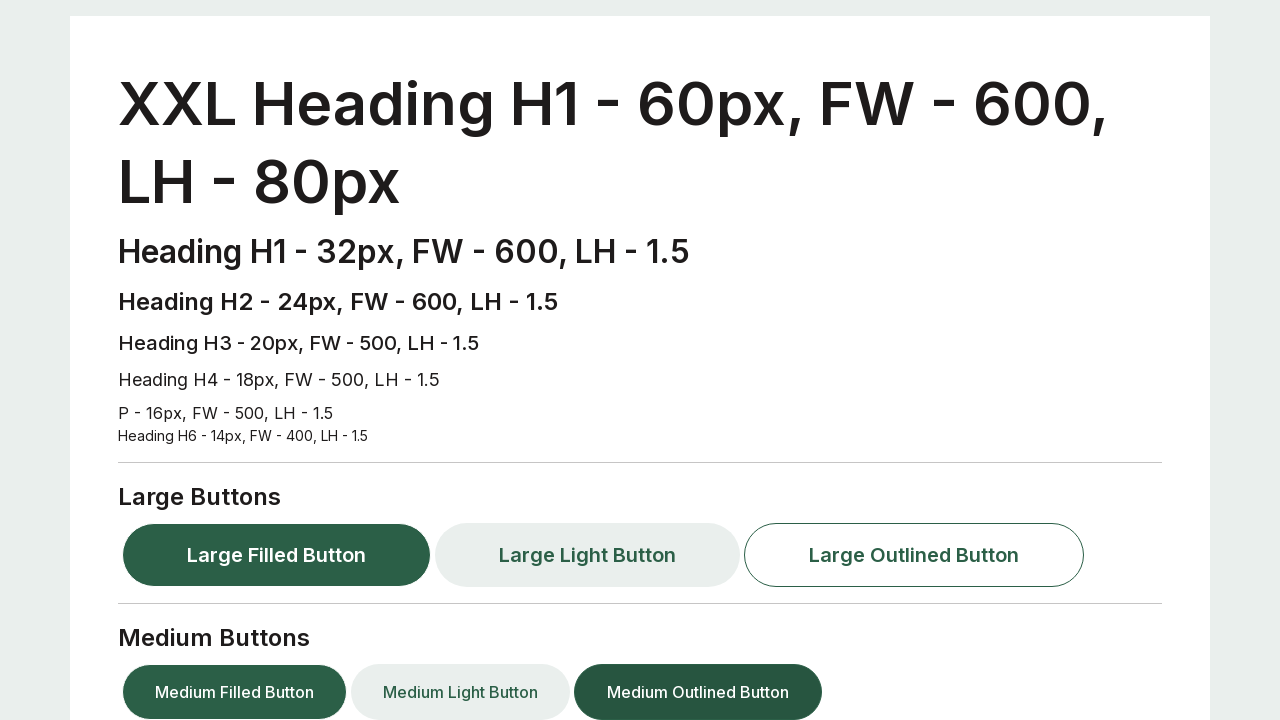

Clicked Small Filled Button at (216, 469) on internal:role=button[name="Small Filled Button"i]
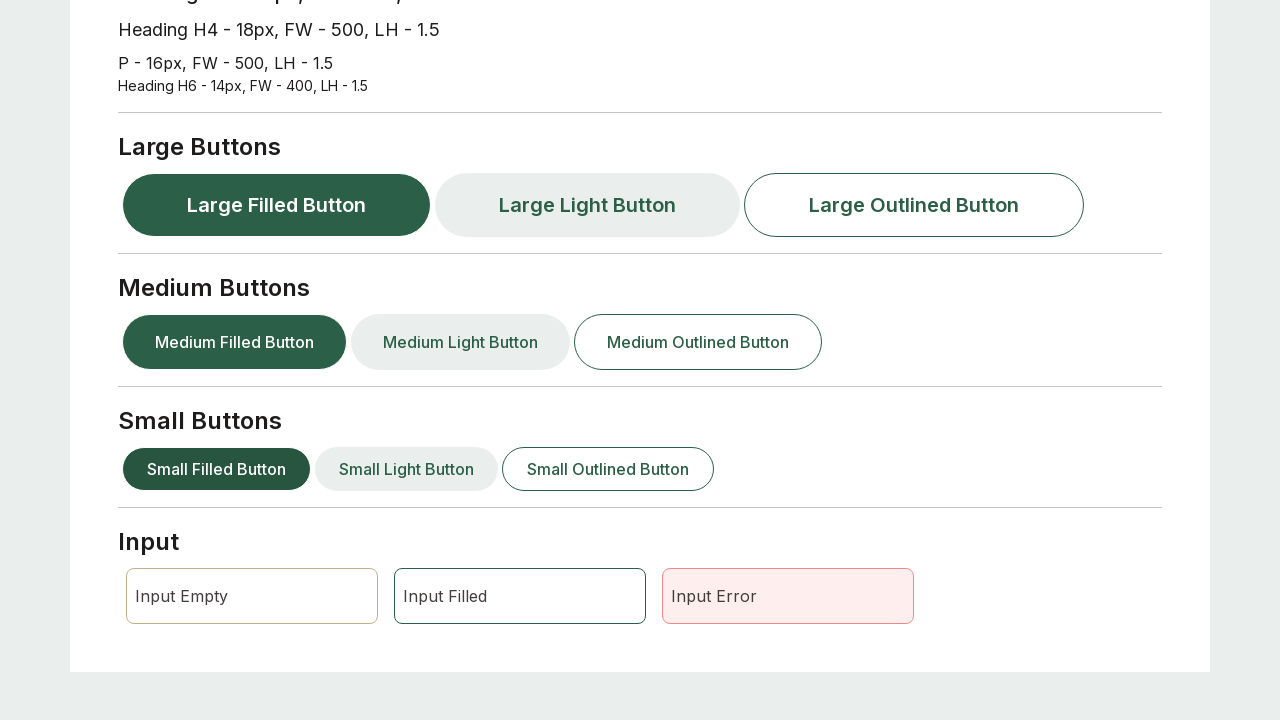

Clicked Small Light Button at (406, 469) on internal:role=button[name="Small Light Button"s]
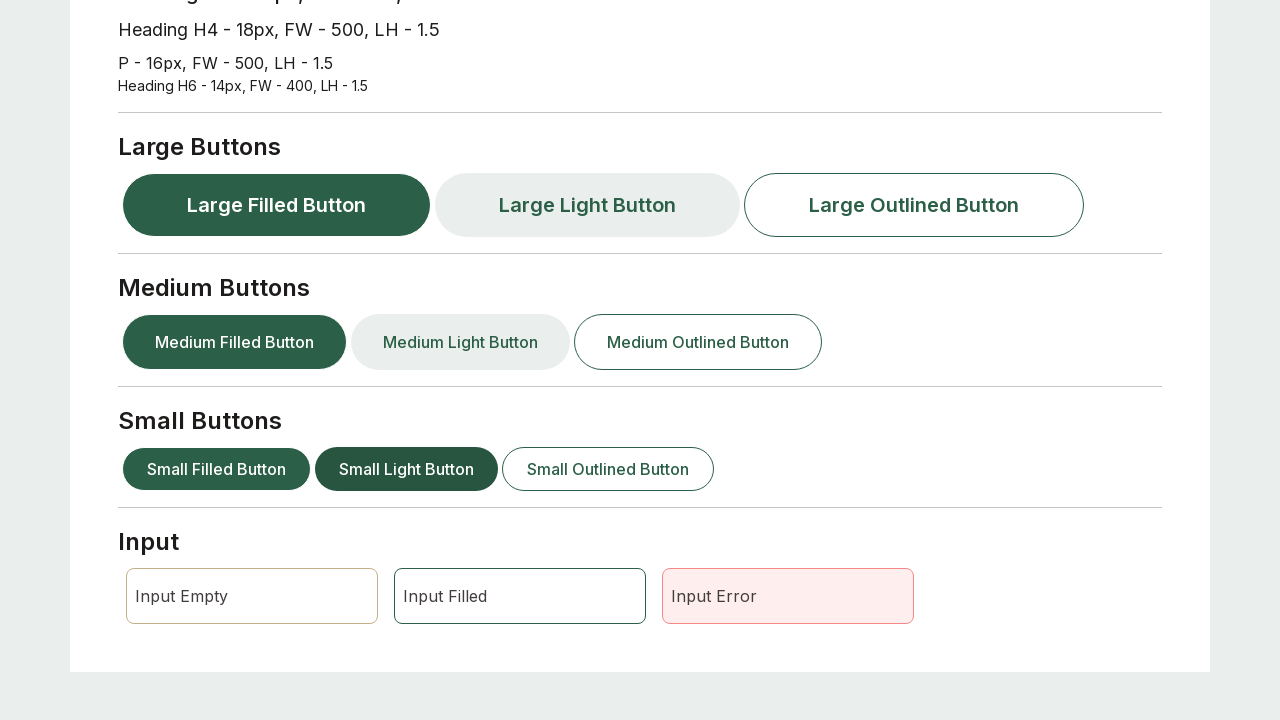

Clicked Small Outlined Button at (608, 469) on internal:role=button[name="Small Outlined Button"s]
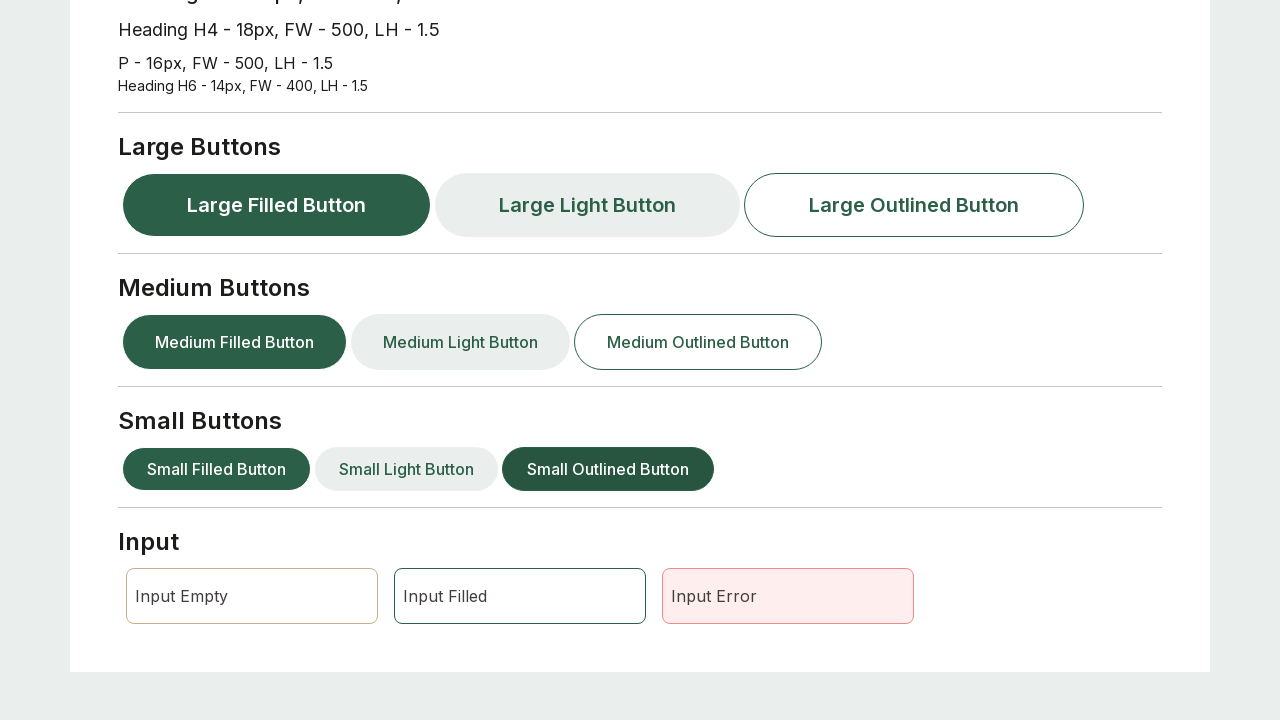

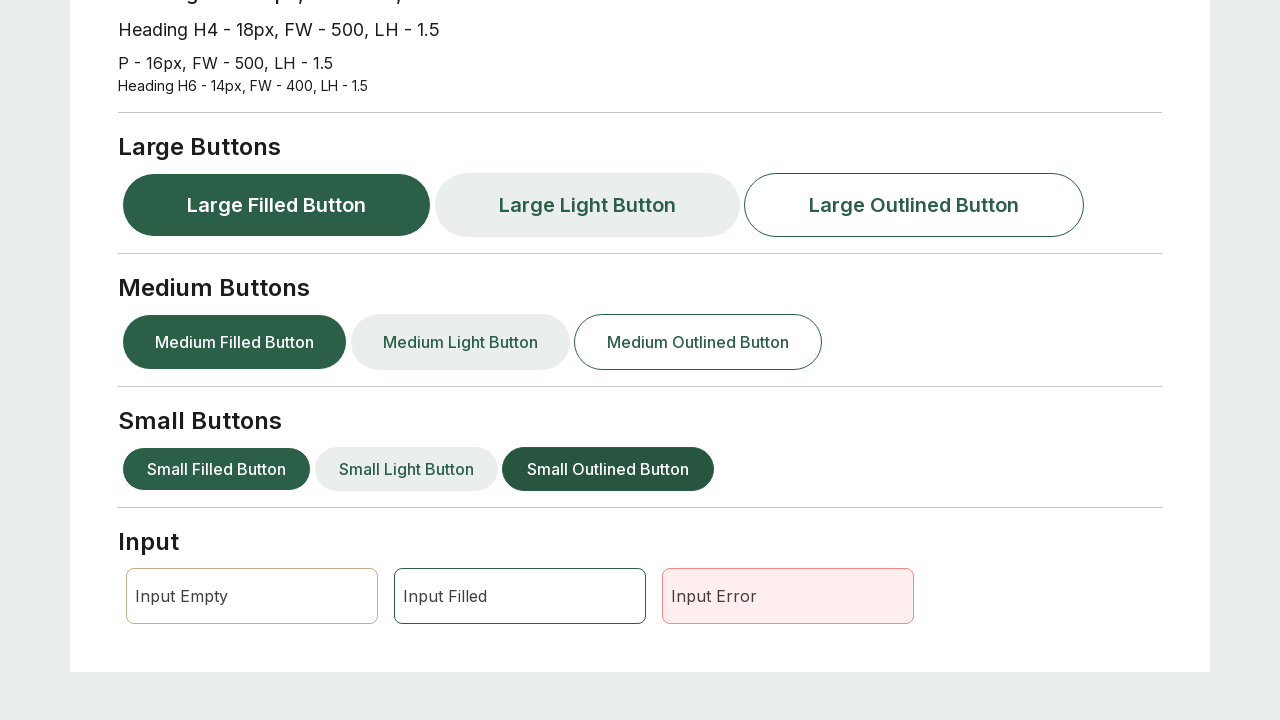